Tests page scrolling functionality by scrolling down the Selenium website in increments using JavaScript execution

Starting URL: https://www.selenium.dev/

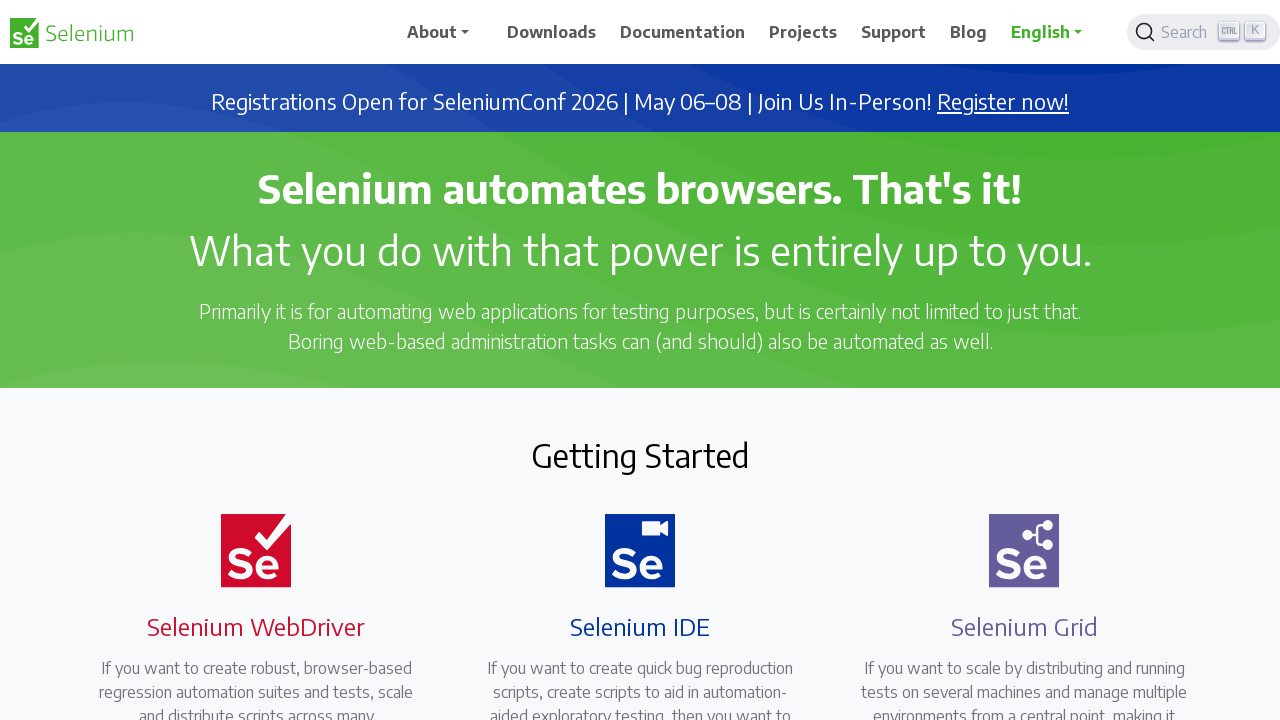

Scrolled down page by 500px using JavaScript
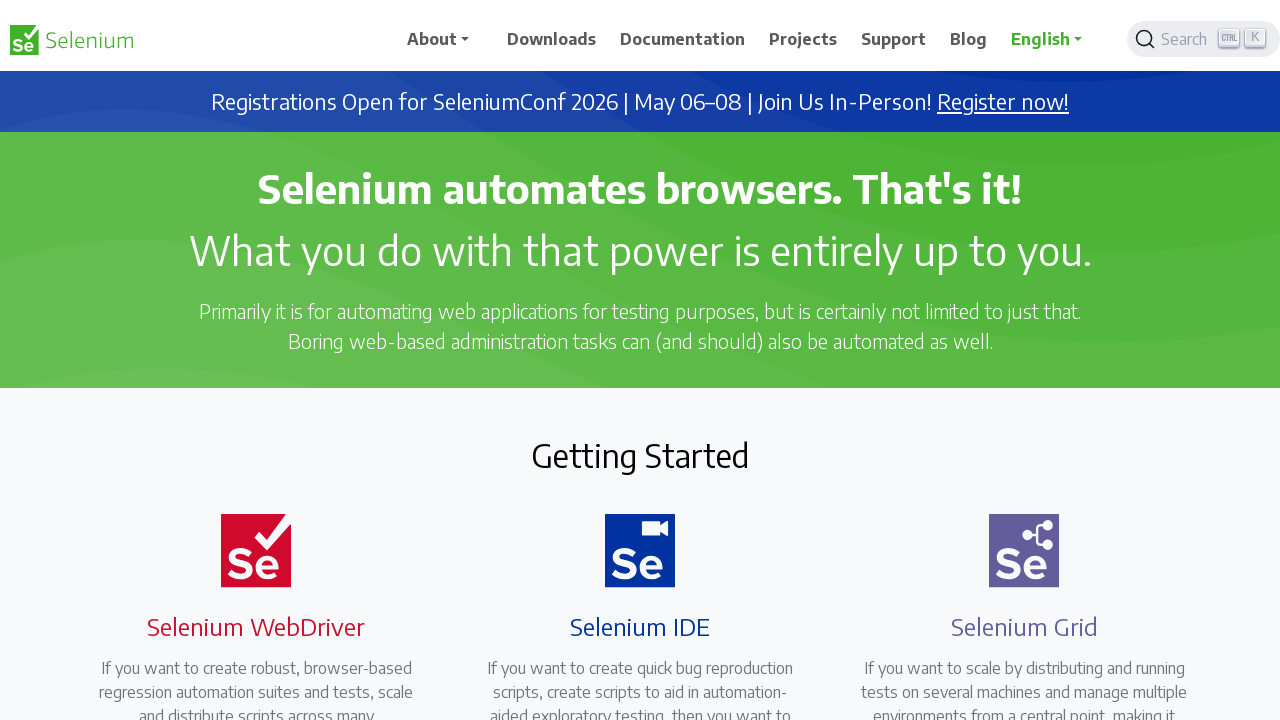

Waited 15ms between scroll increments
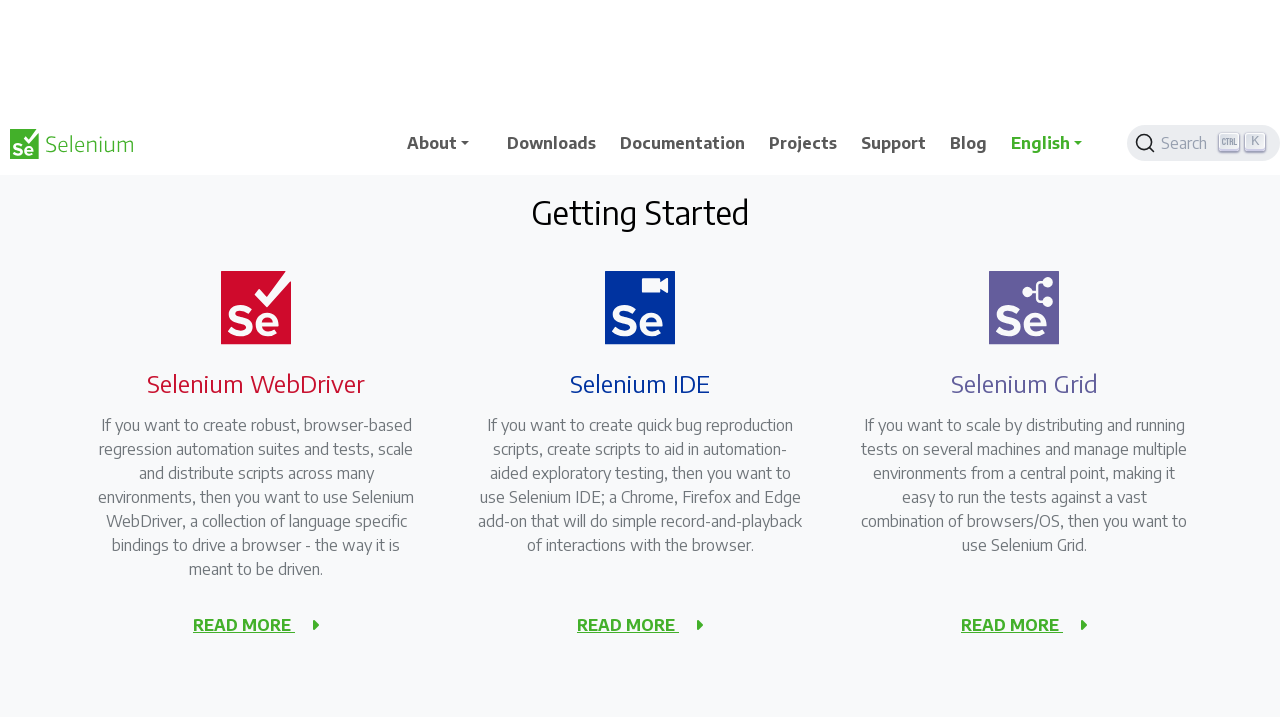

Scrolled down page by 500px using JavaScript
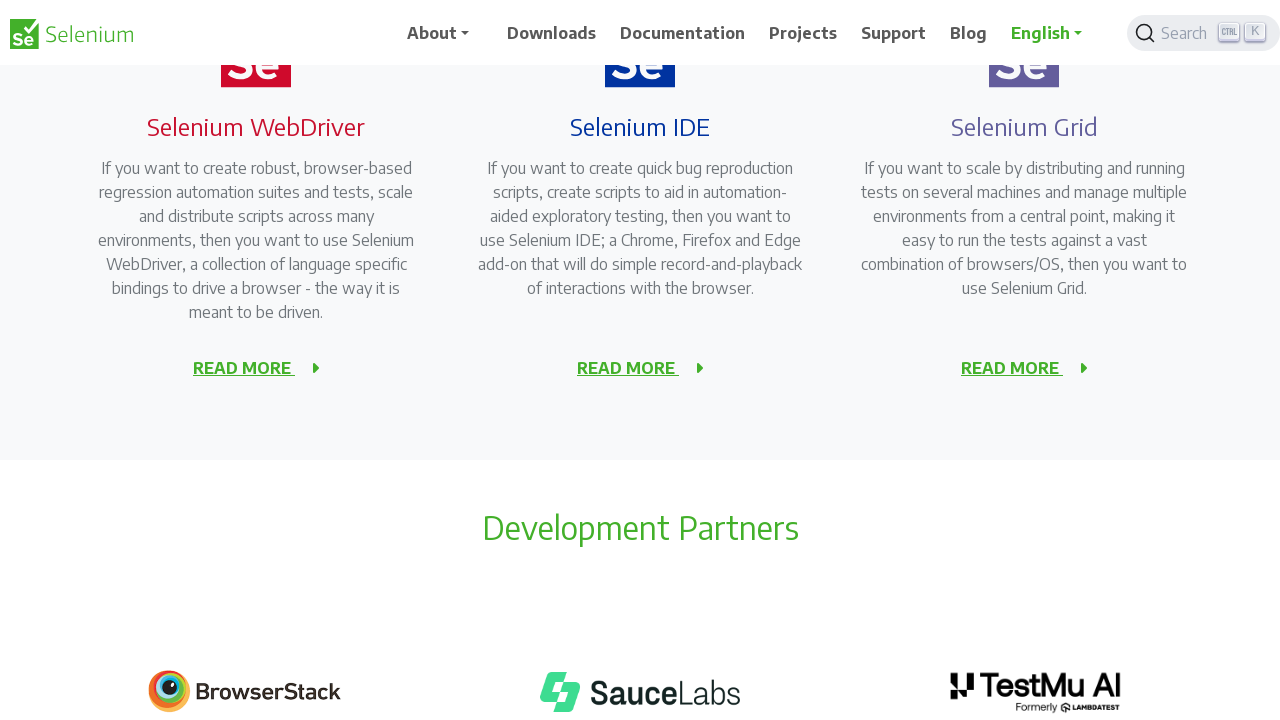

Waited 15ms between scroll increments
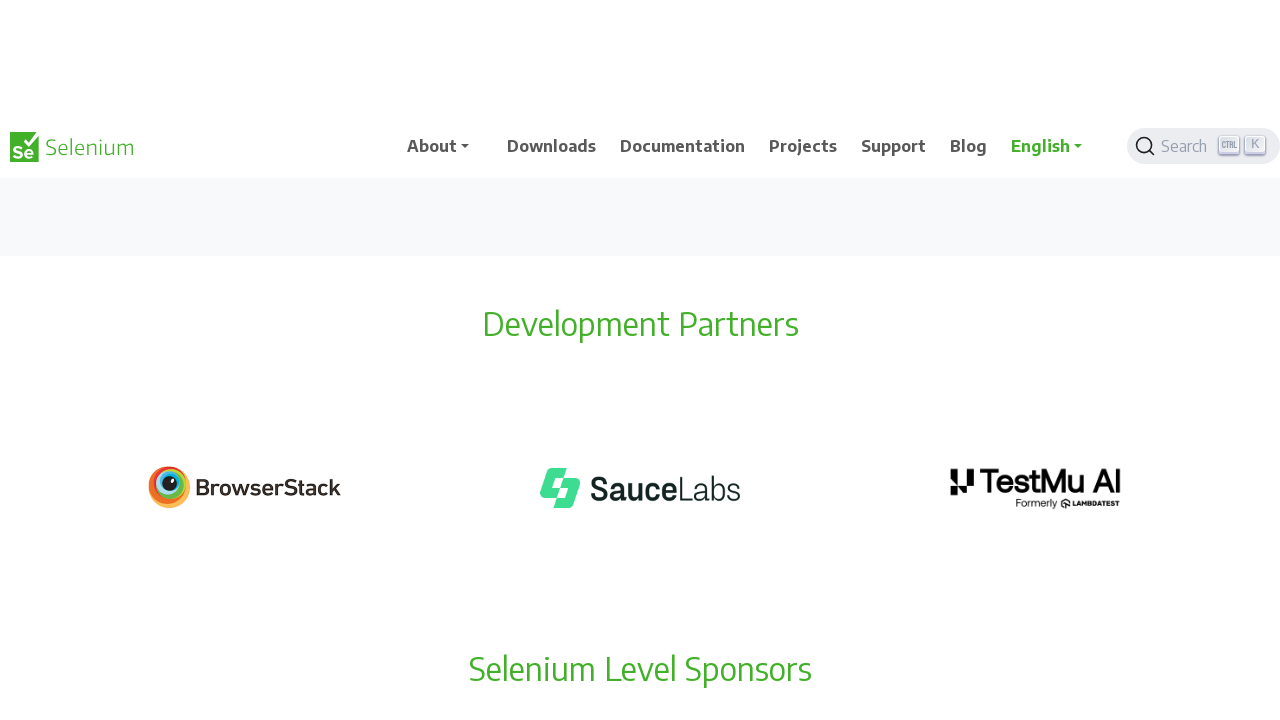

Scrolled down page by 500px using JavaScript
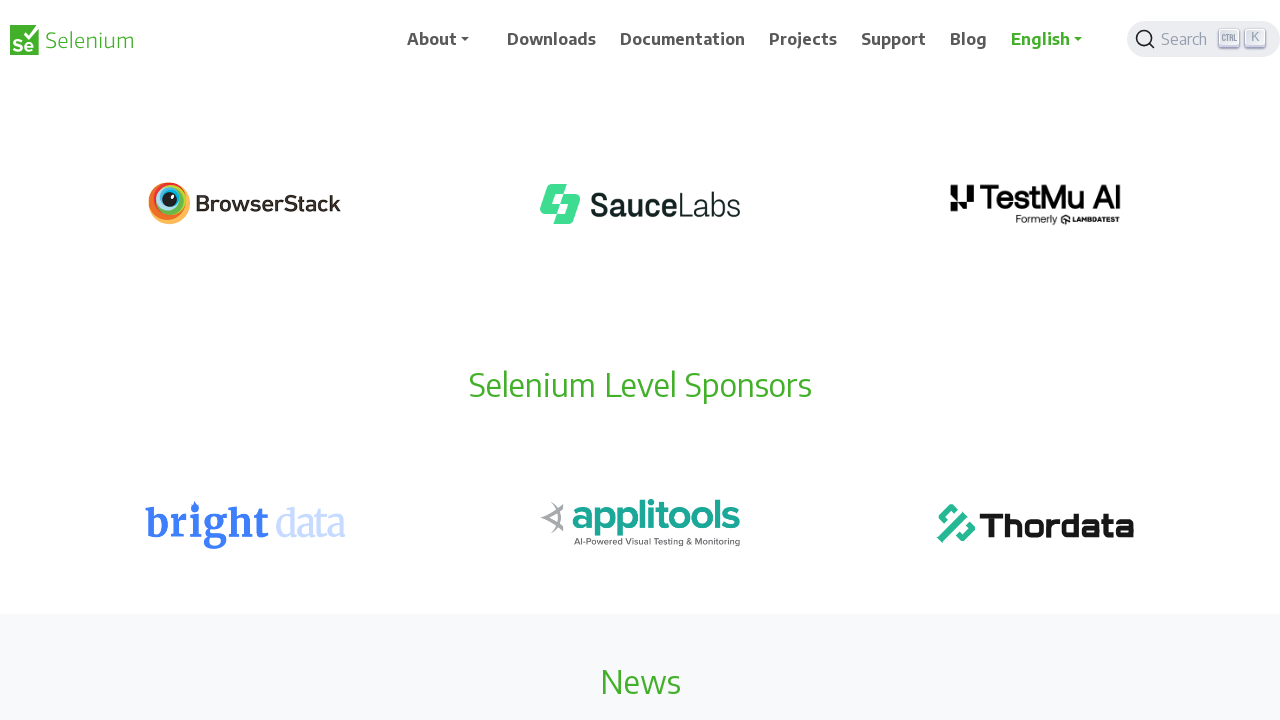

Waited 15ms between scroll increments
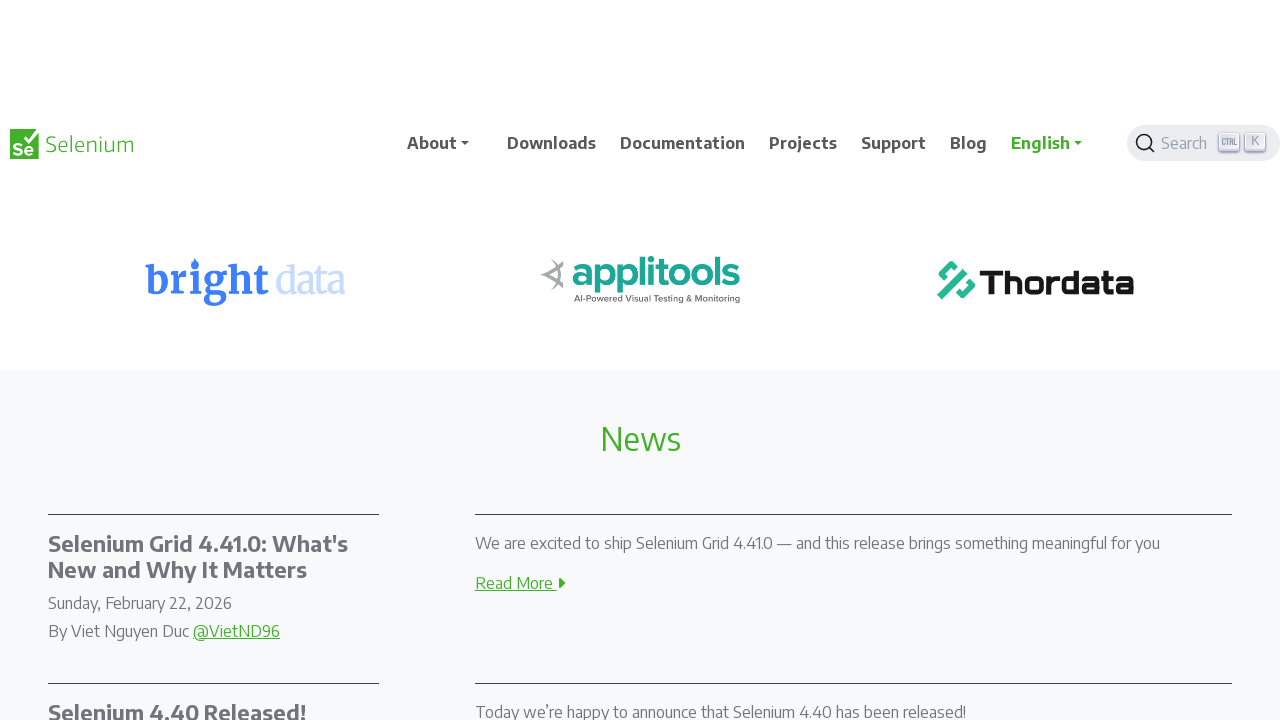

Scrolled down page by 500px using JavaScript
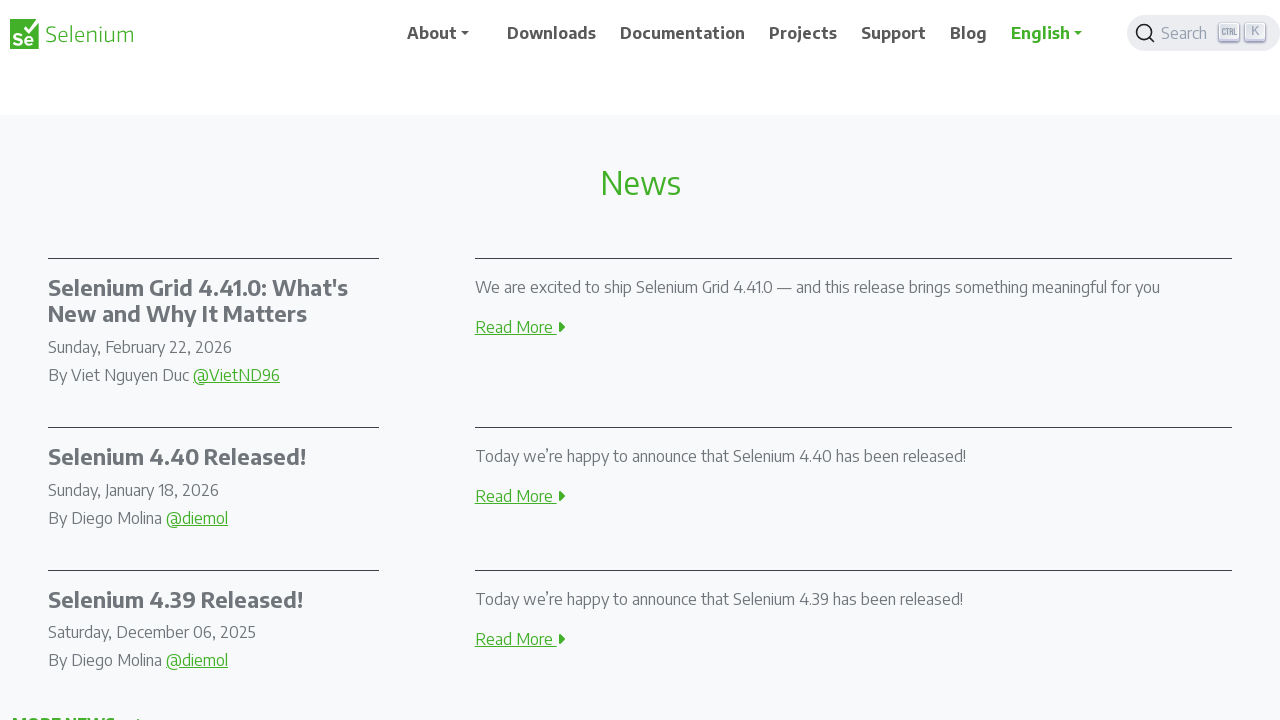

Waited 15ms between scroll increments
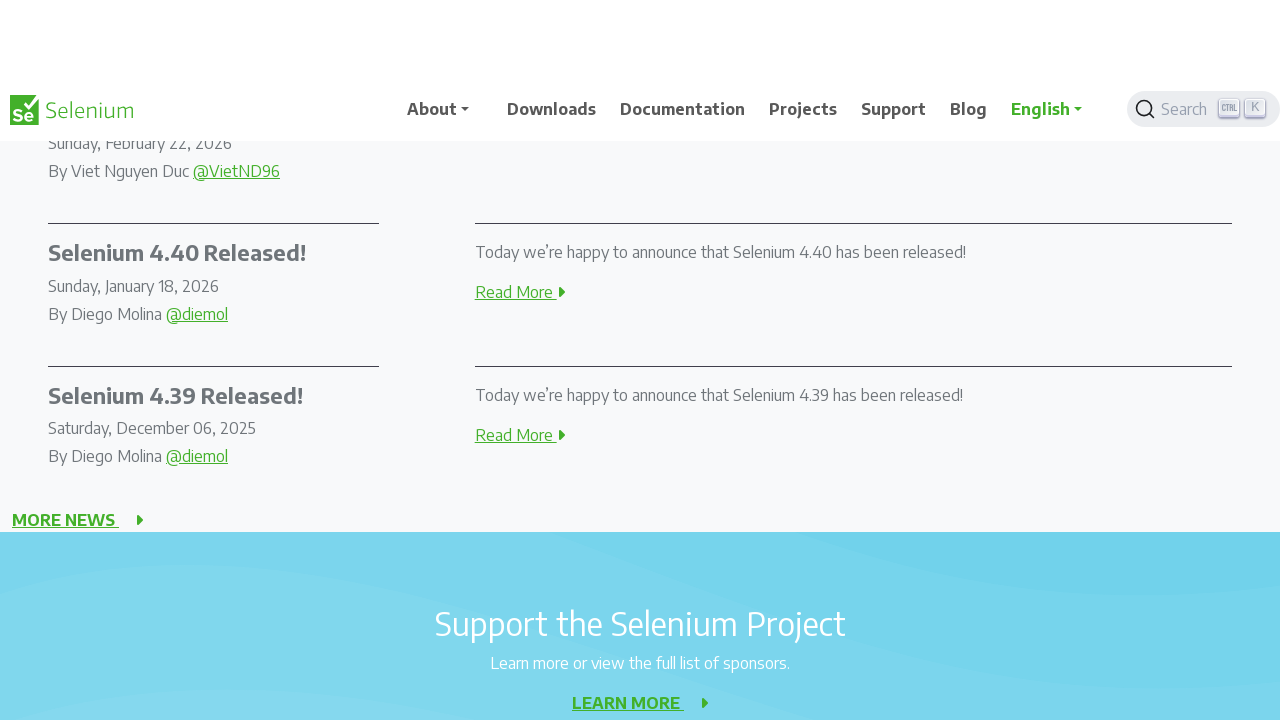

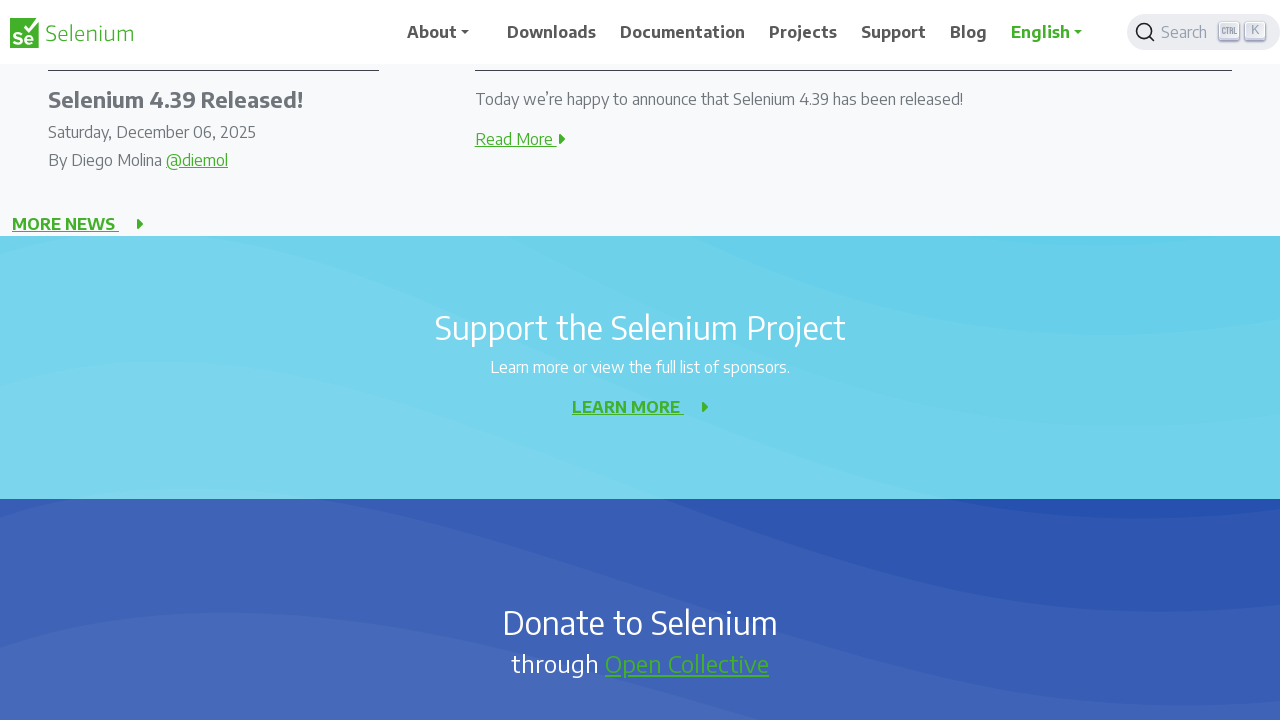